Tests jQuery UI drag and drop functionality by dragging an element and dropping it onto a target, then verifying the drop was successful through color and text changes

Starting URL: https://jqueryui.com/droppable/

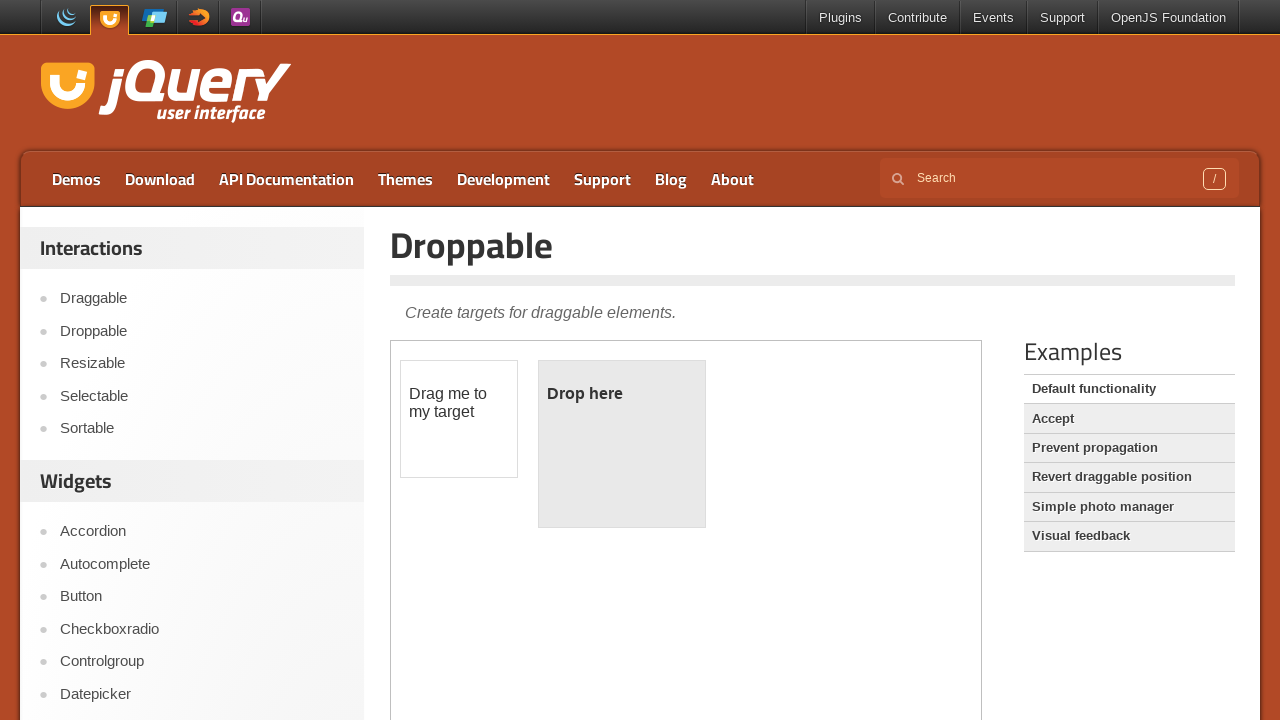

Located the demo iframe
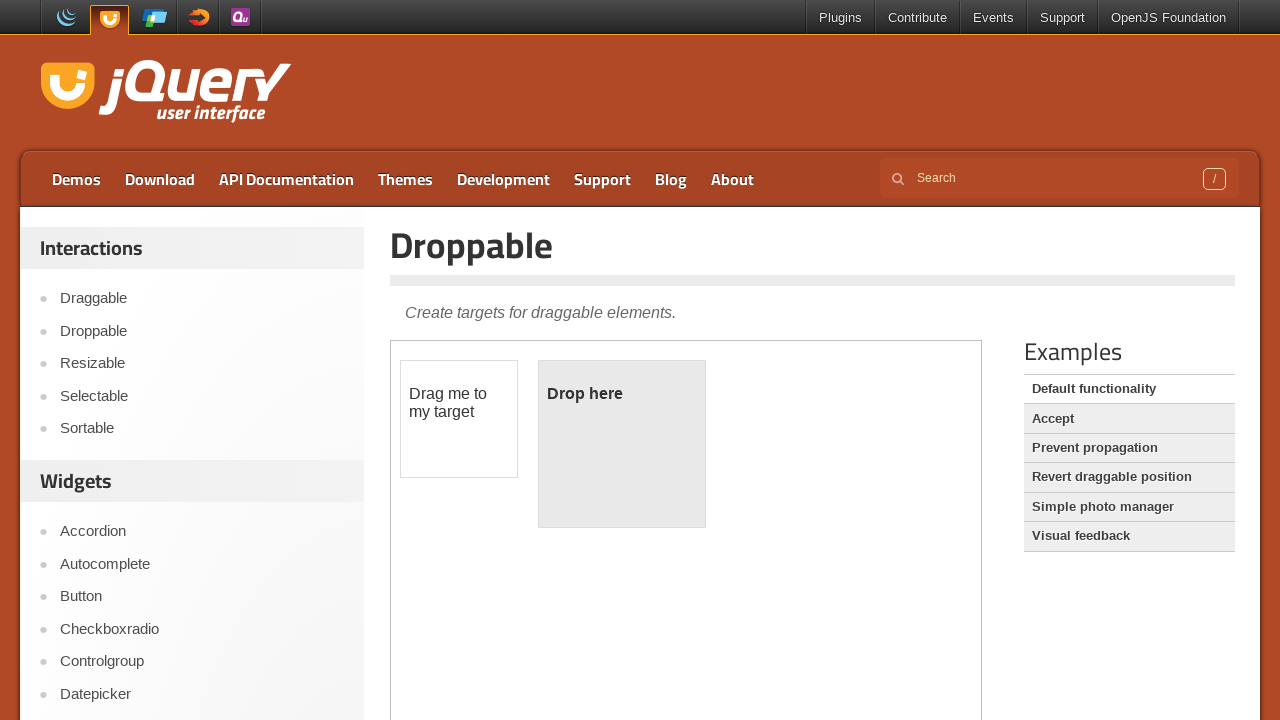

Located the draggable element
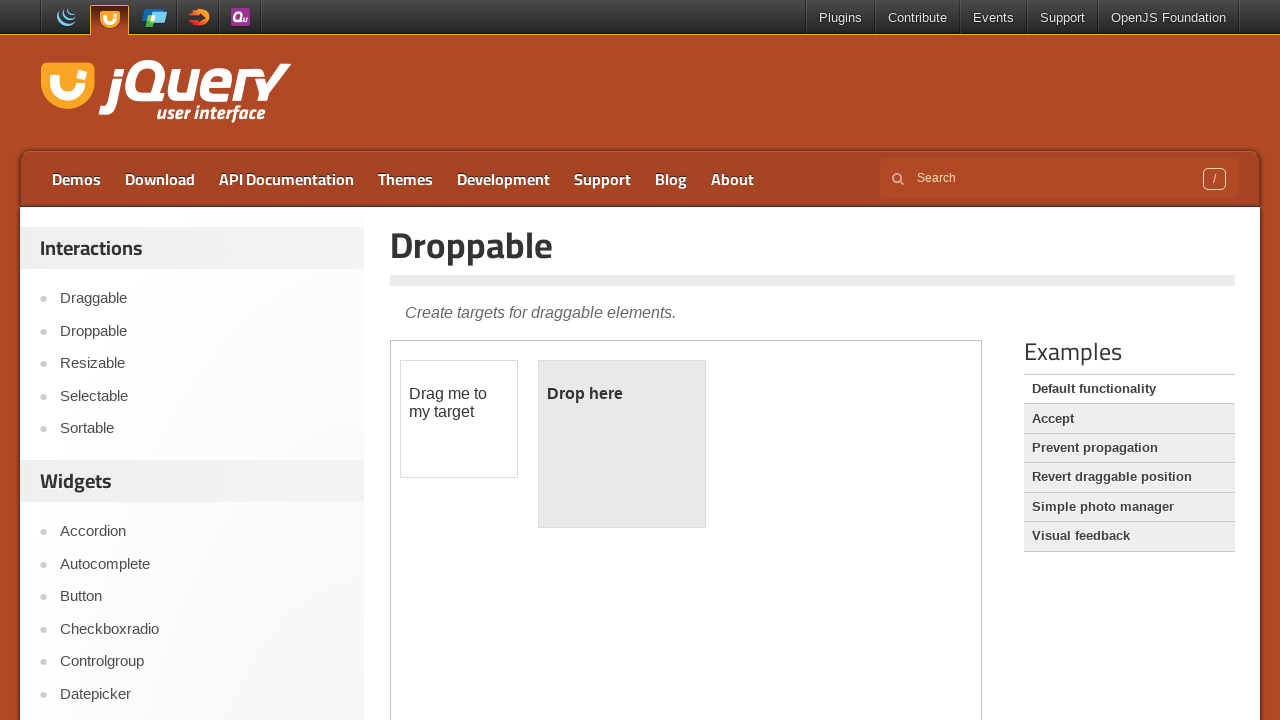

Located the droppable target element
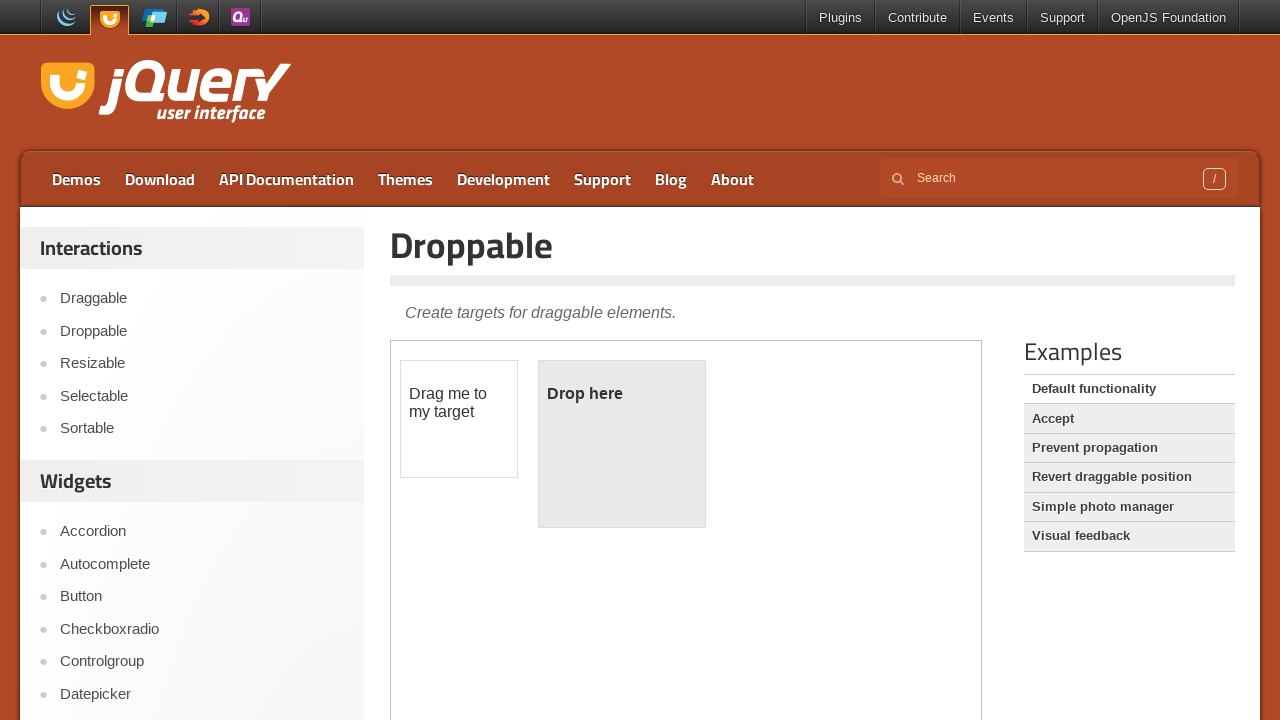

Dragged element onto drop target at (622, 444)
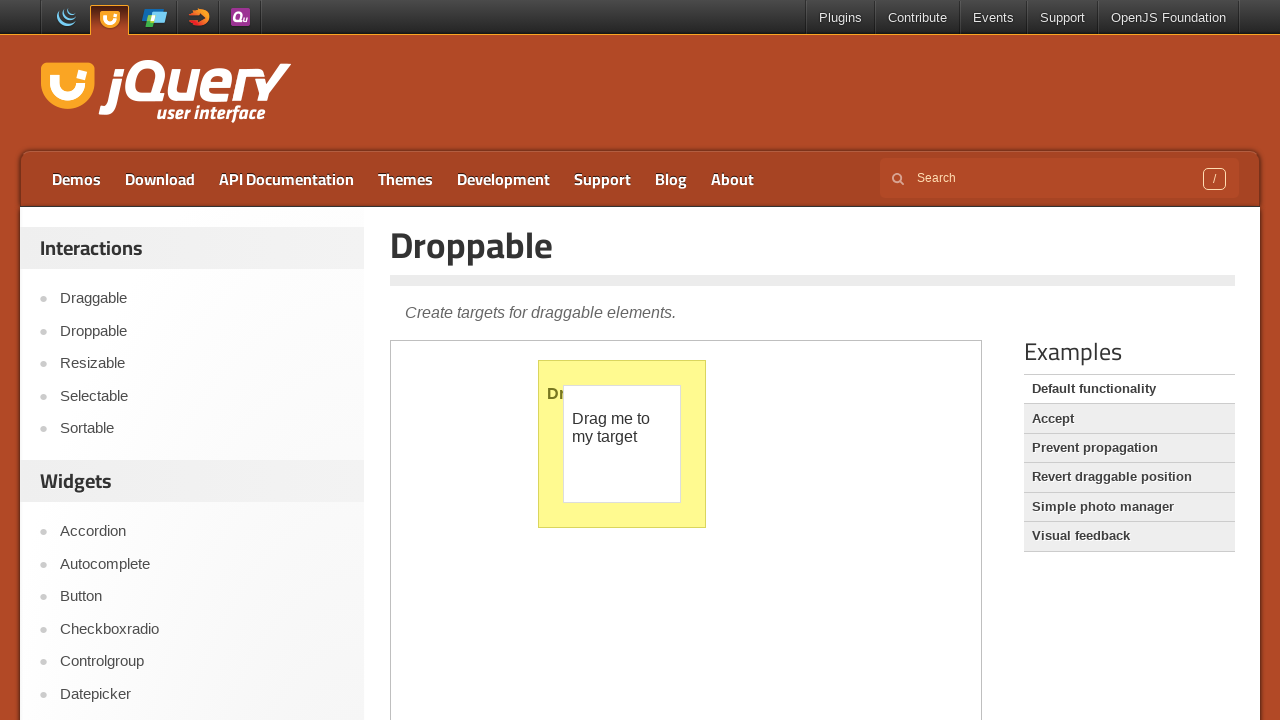

Waited for drop animation to complete
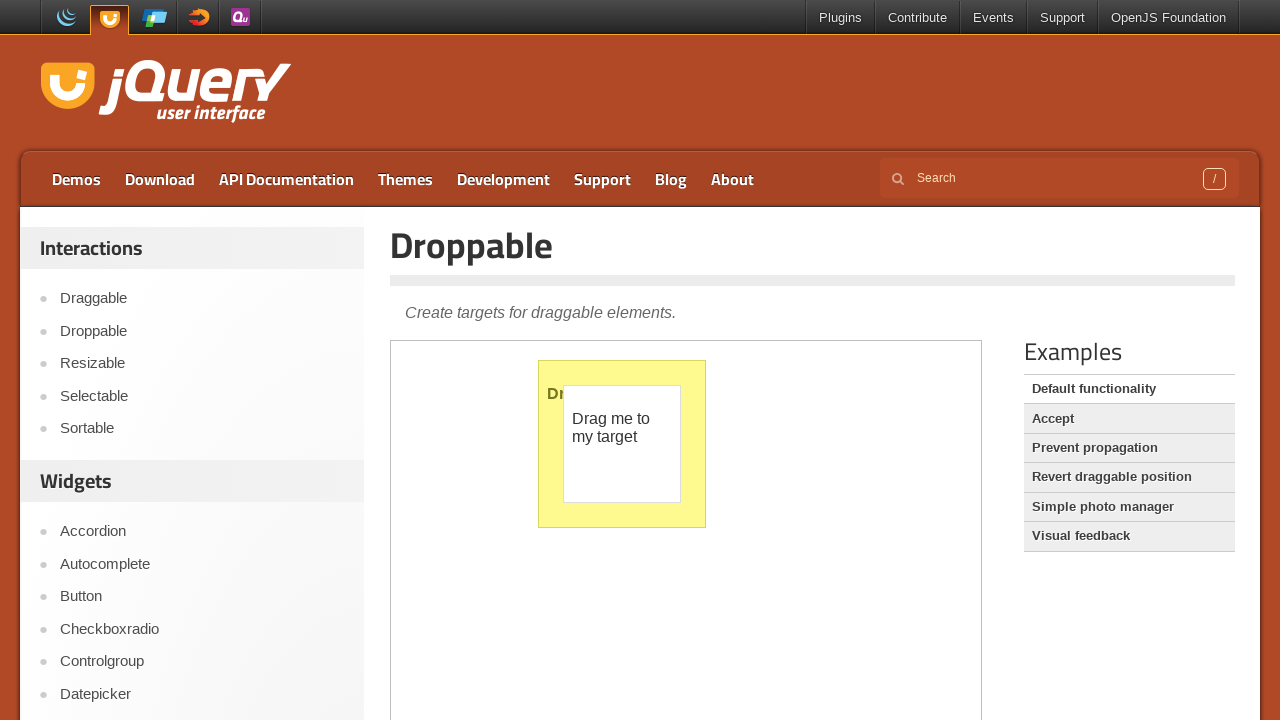

Verified drop target background color: rgb(255, 250, 144)
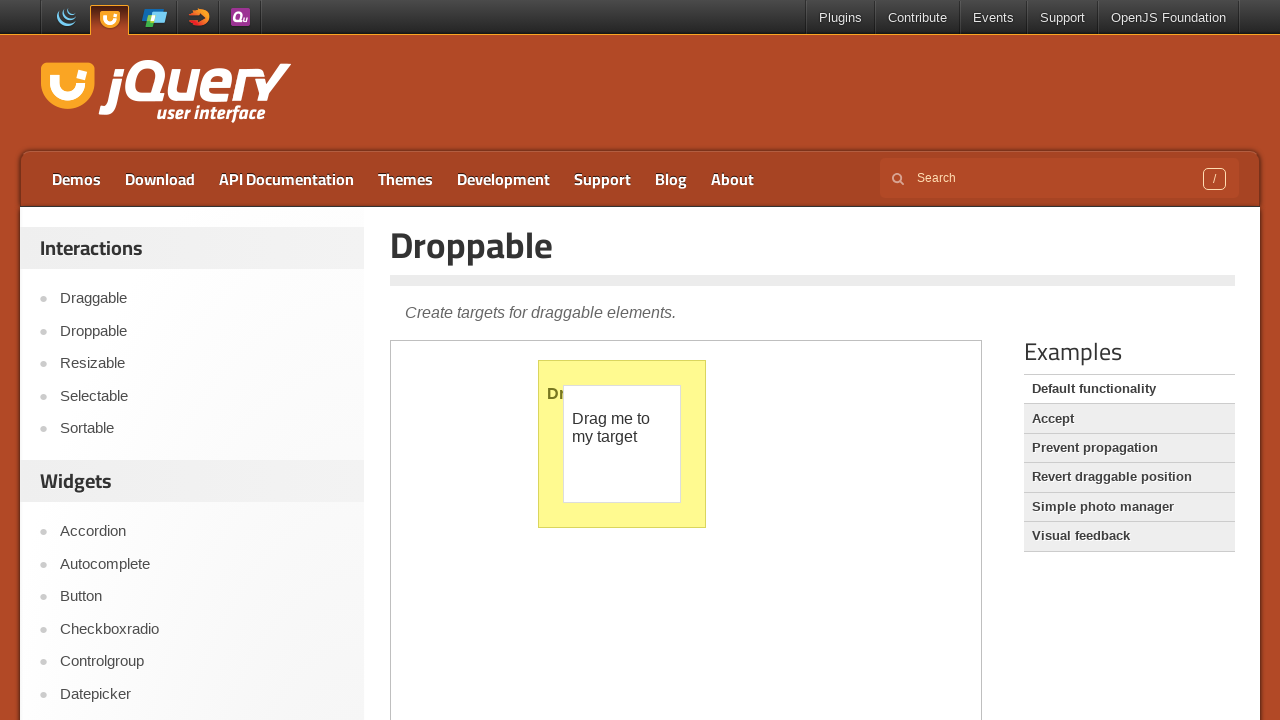

Verified drop target text changed to: 
	Dropped!

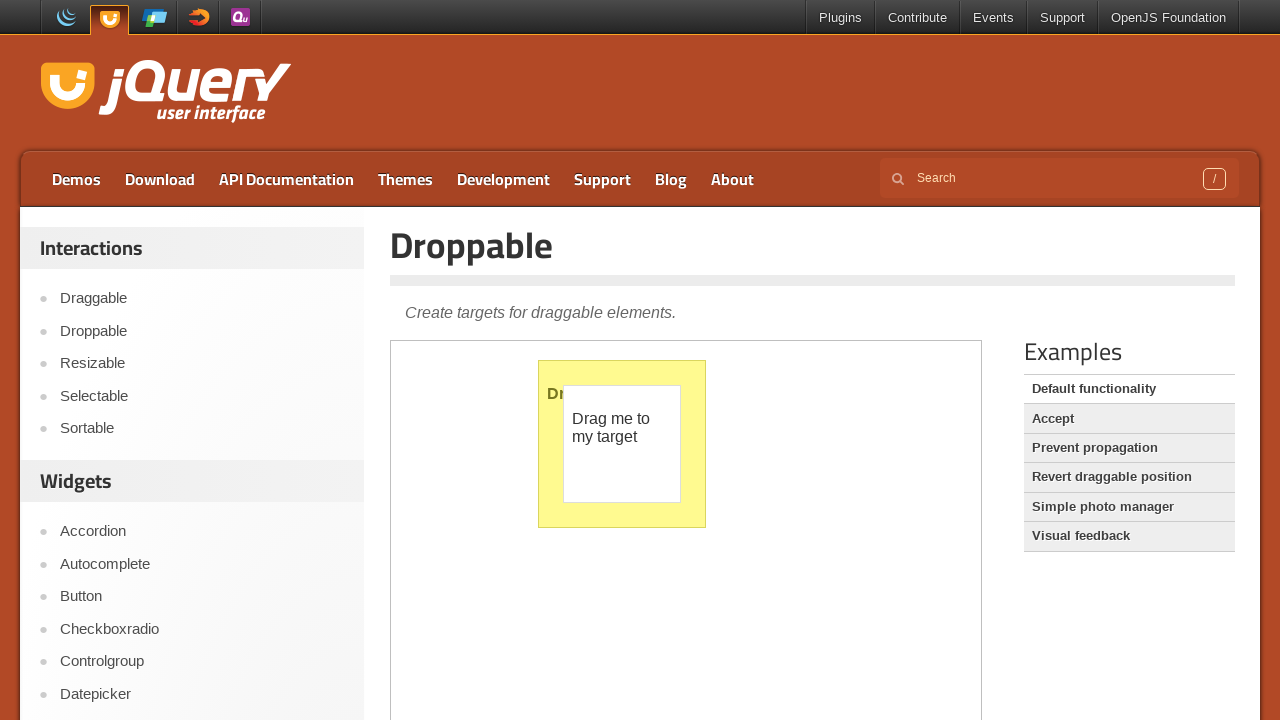

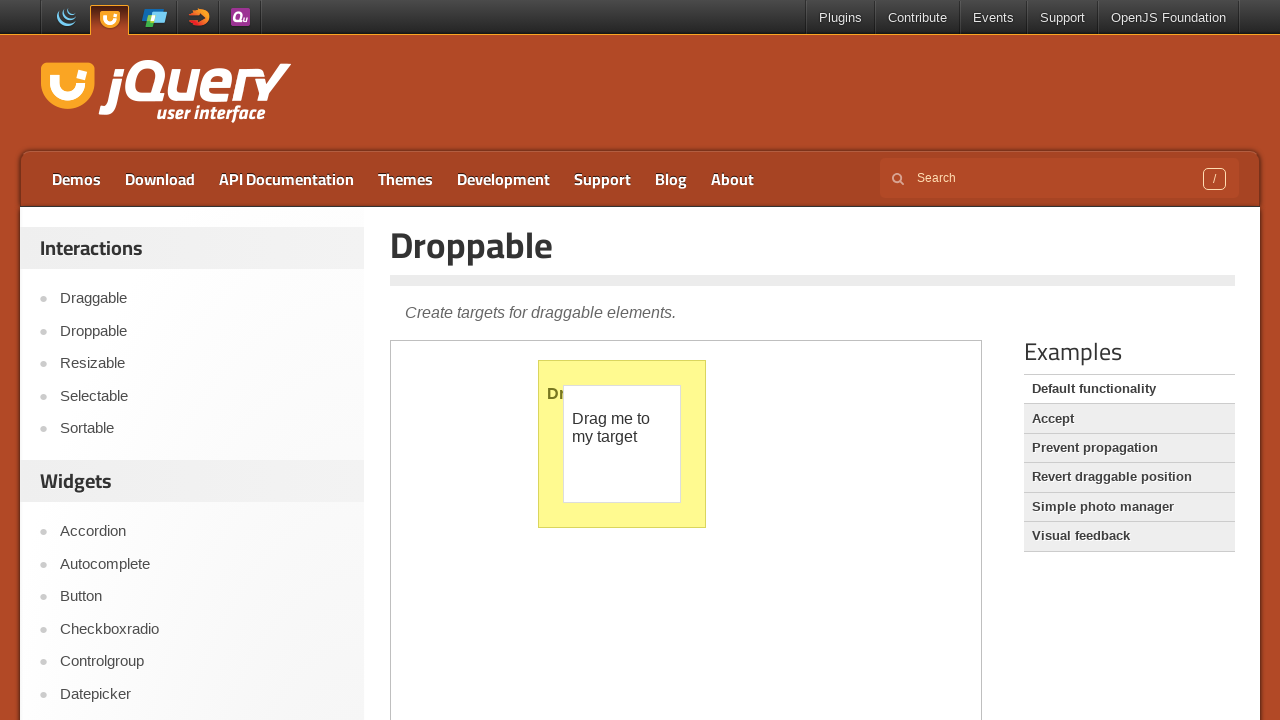